Verifies that the login page is opened by checking if the Login heading is visible

Starting URL: https://opensource-demo.orangehrmlive.com/web/index.php/auth/login

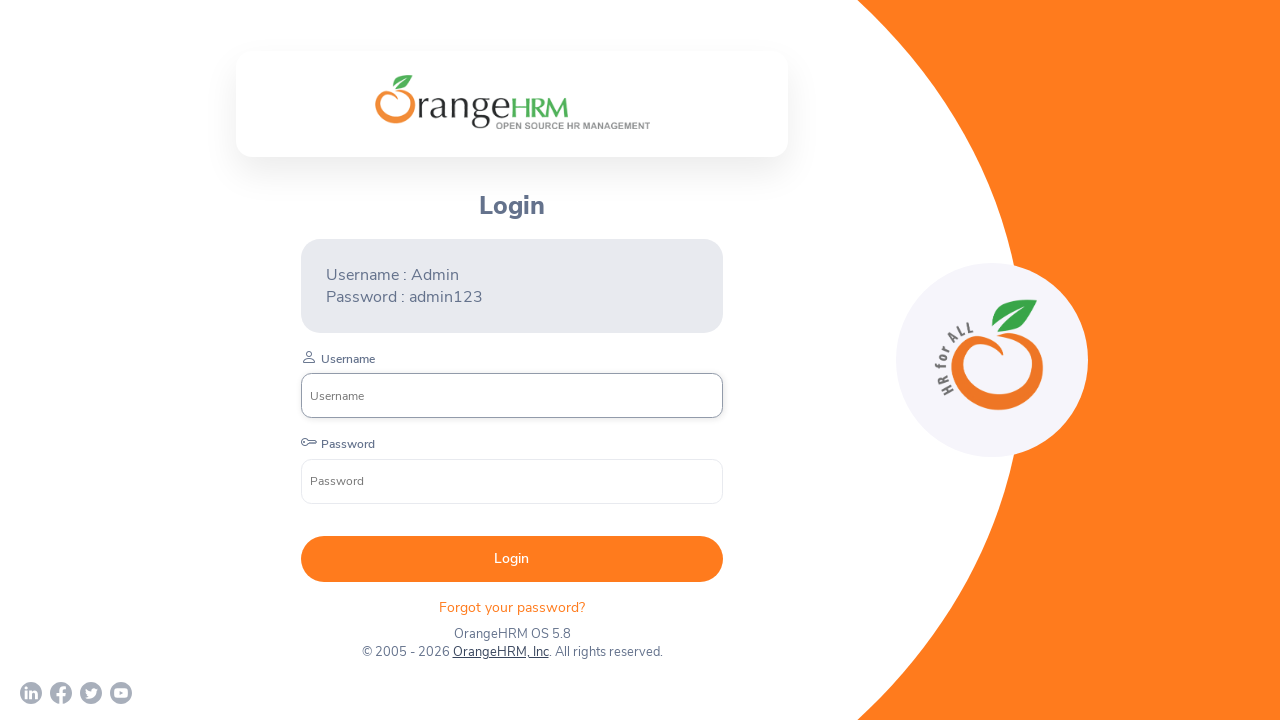

Navigated to OrangeHRM login page
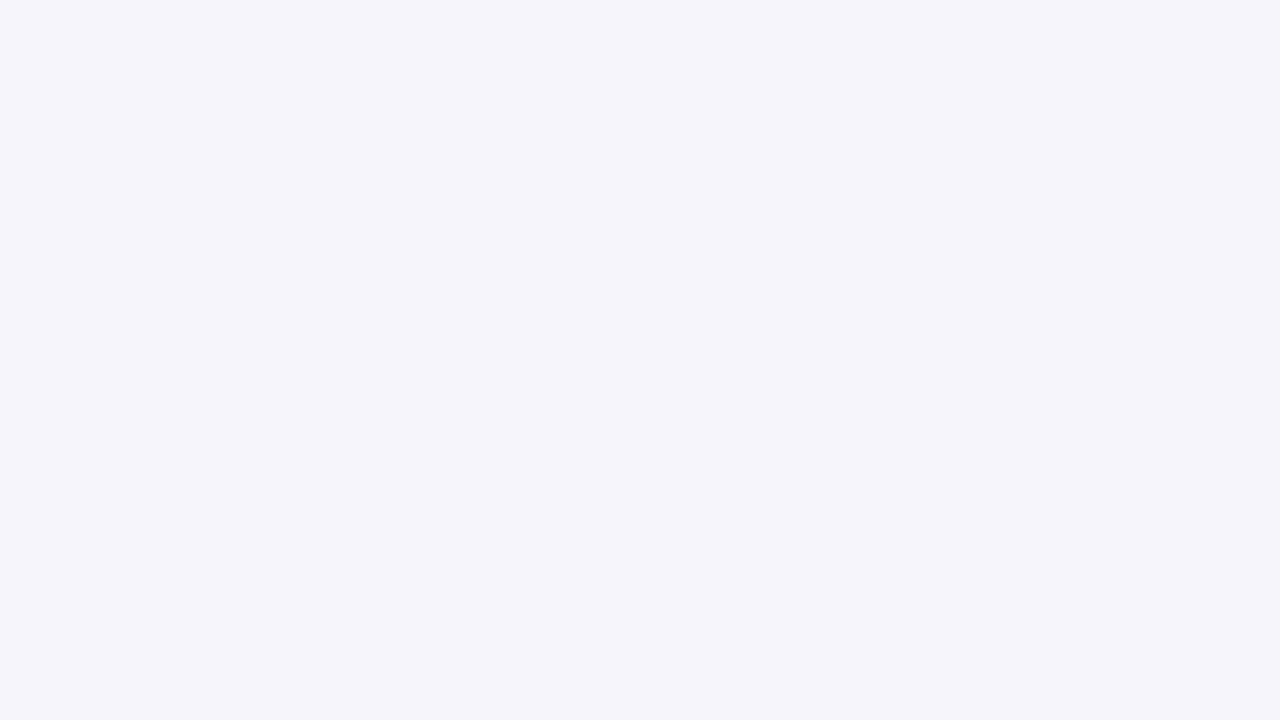

Login heading is visible - correct page opened
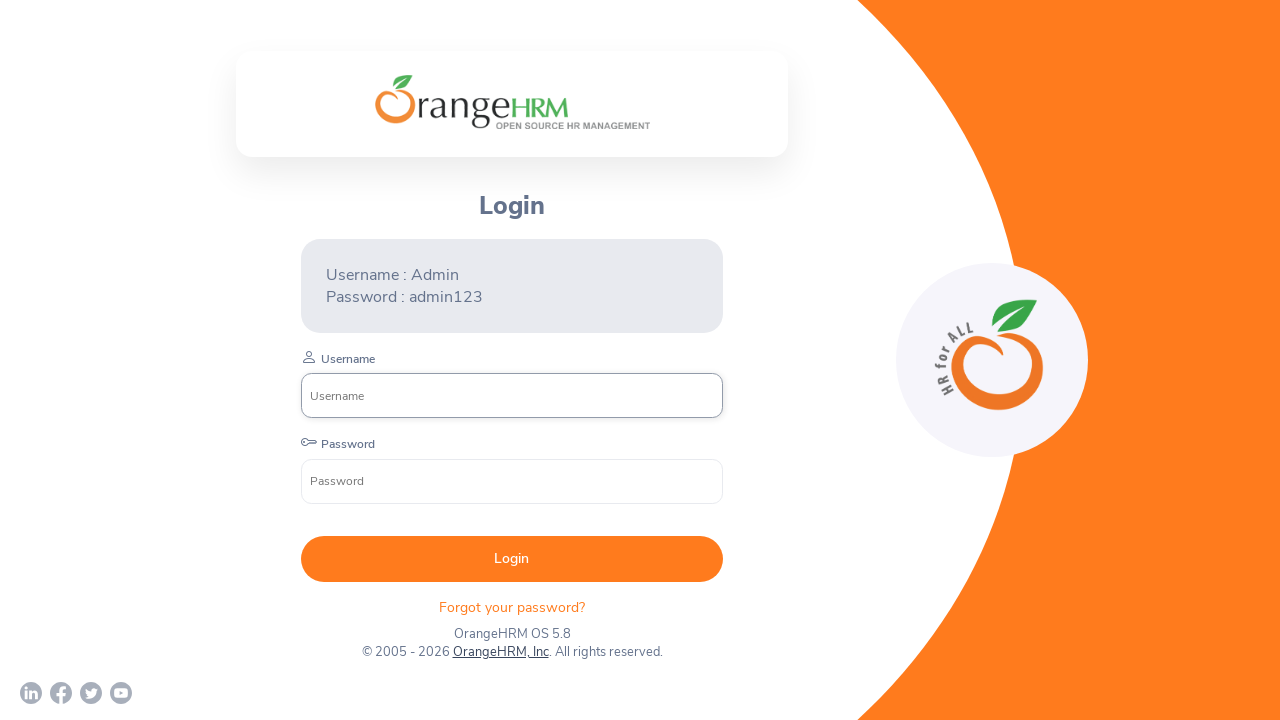

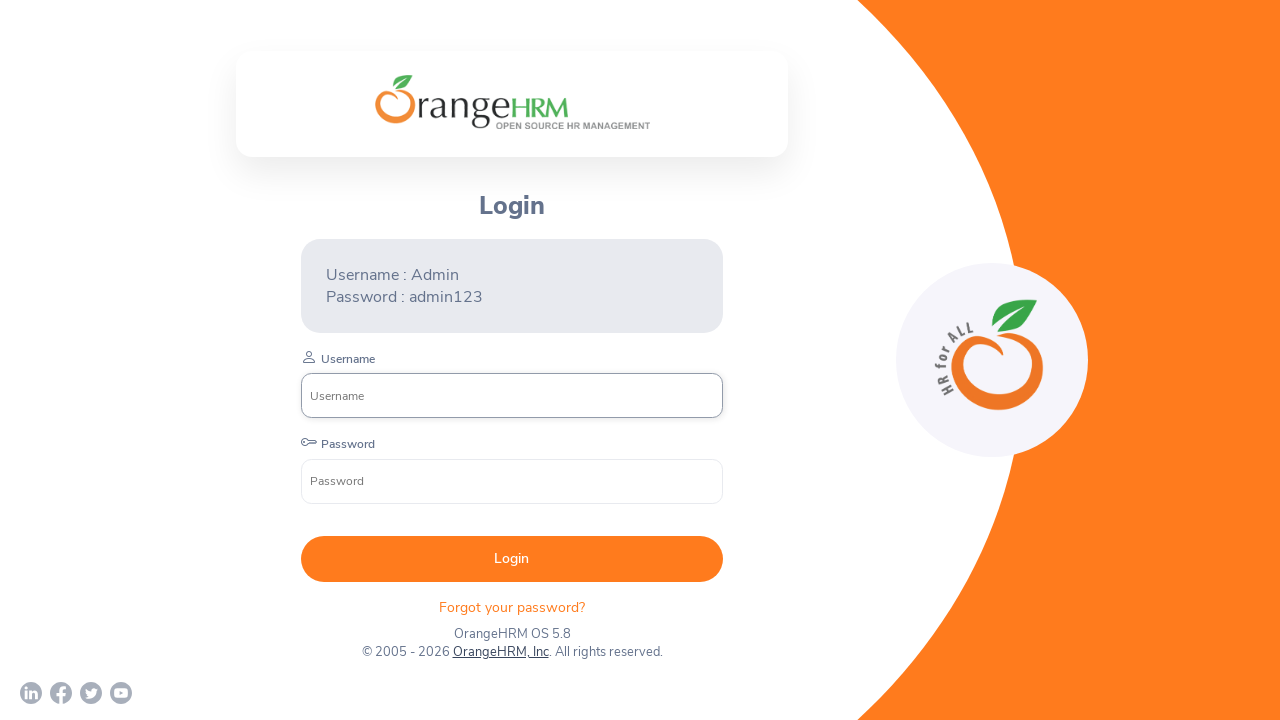